Tests the scrollable table on the Automation Practice page by scrolling to view the table, extracting numeric values from the fourth column, and verifying that their sum matches the displayed total amount.

Starting URL: https://rahulshettyacademy.com/AutomationPractice/

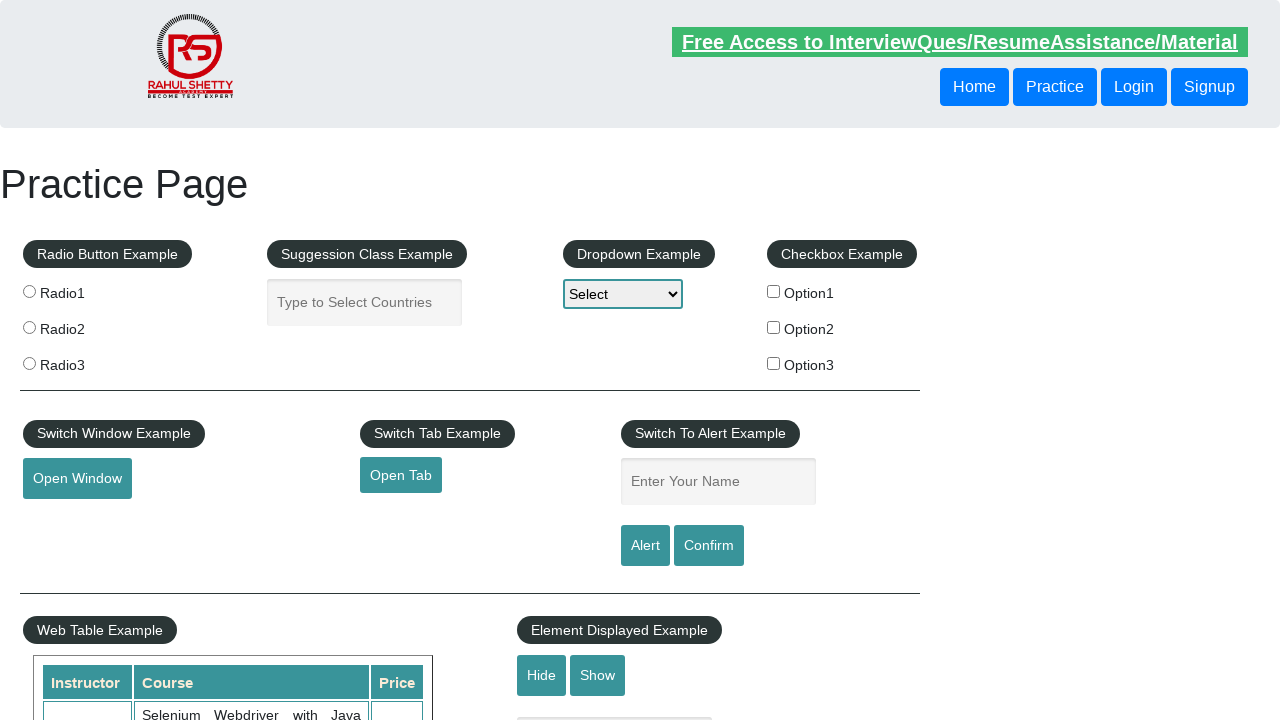

Scrolled down 600px to view the table section
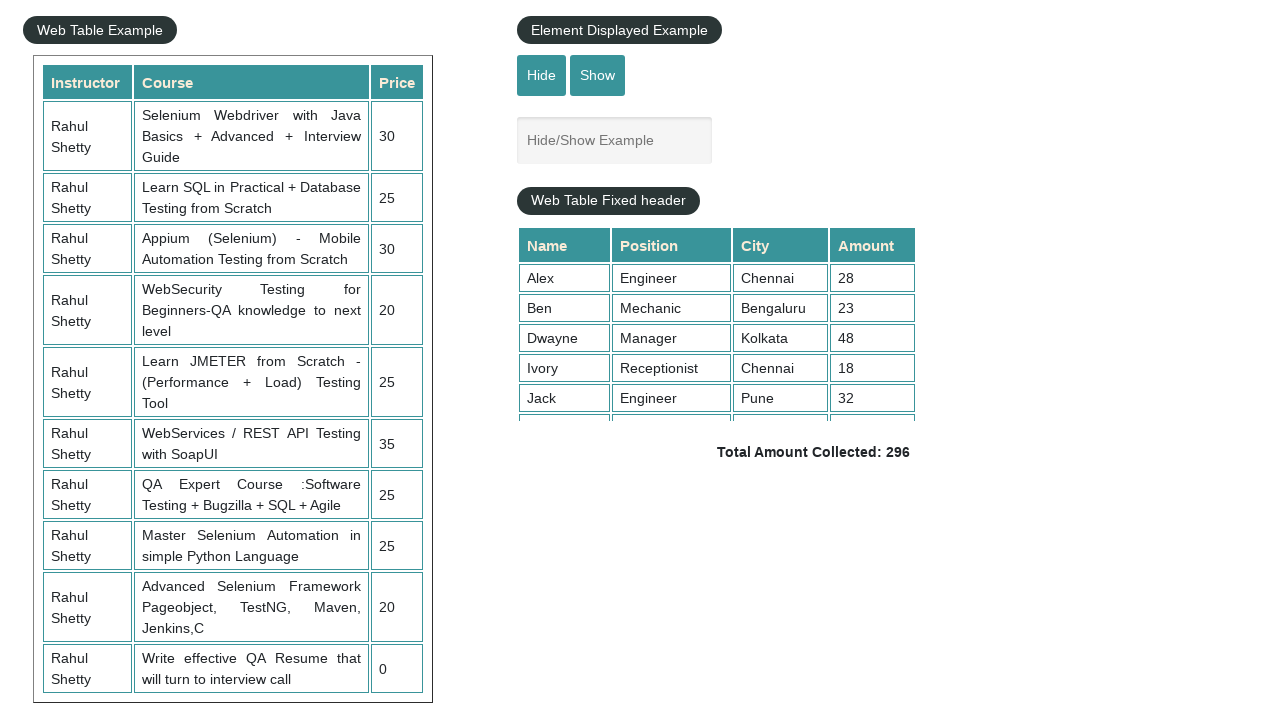

Waited 1000ms for scroll to complete
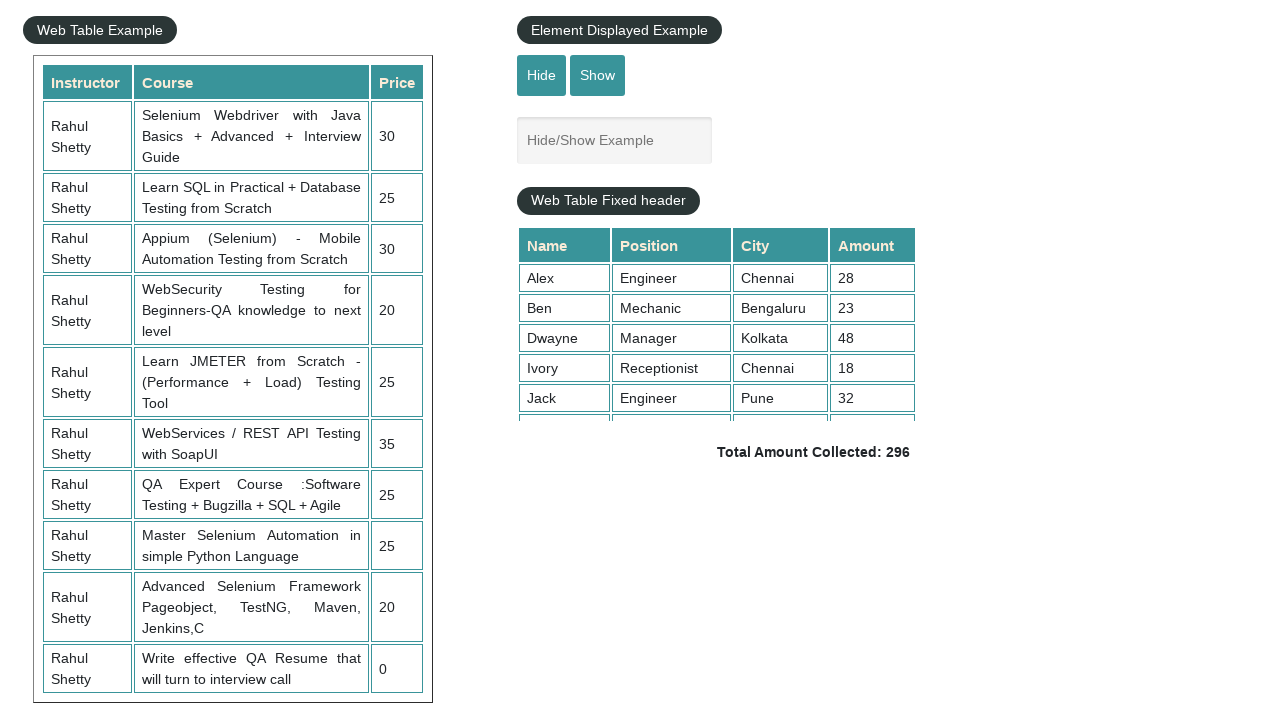

Scrolled within the fixed header table to load all rows
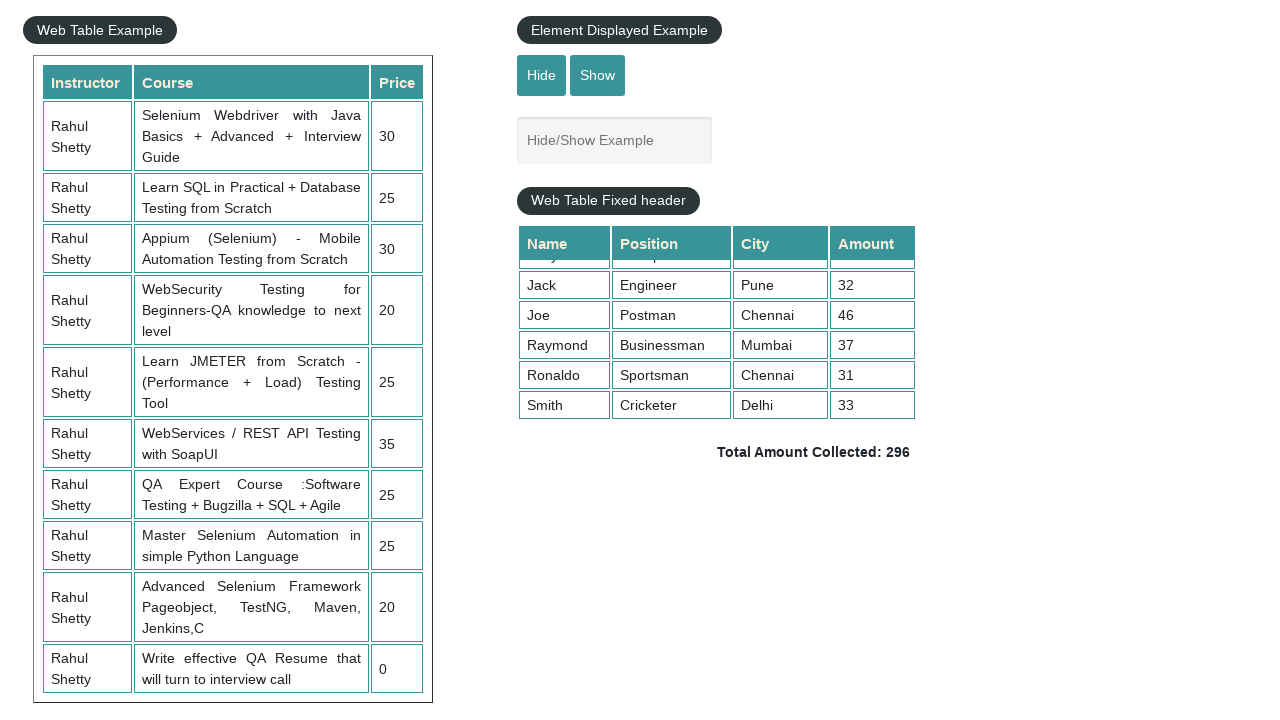

Waited for table cells in 4th column to be visible
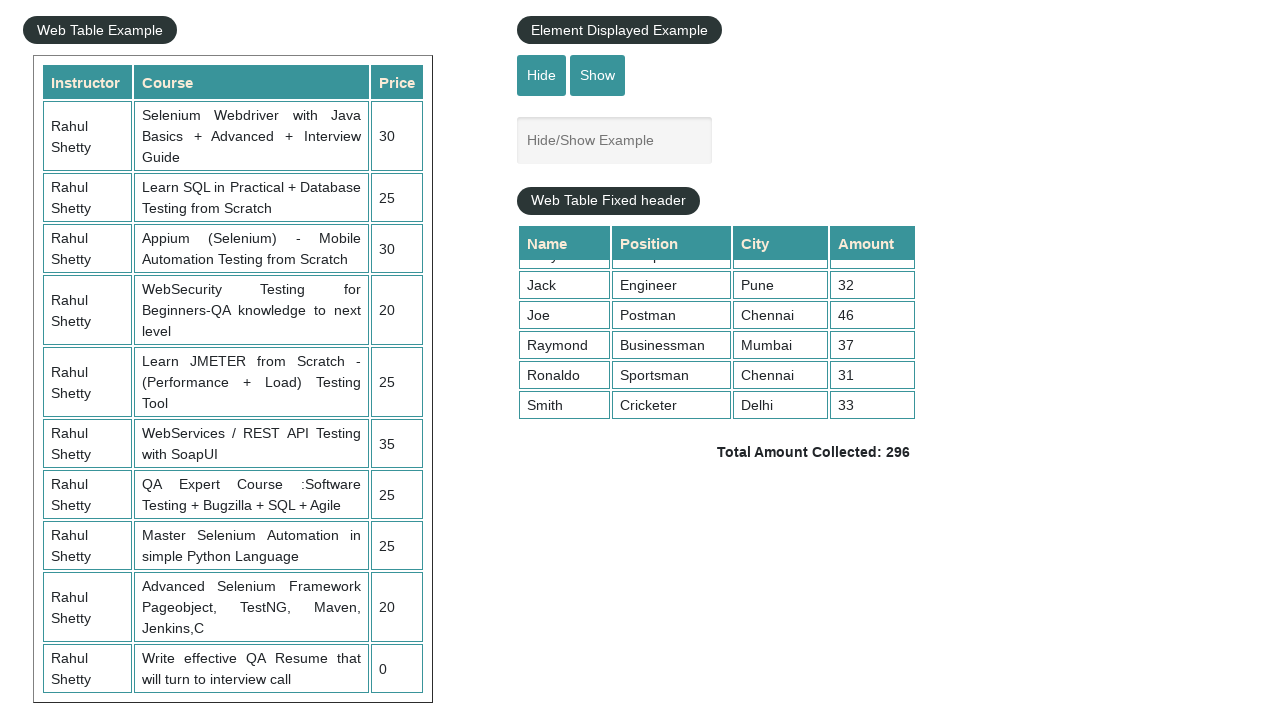

Extracted 9 numeric values from the 4th column
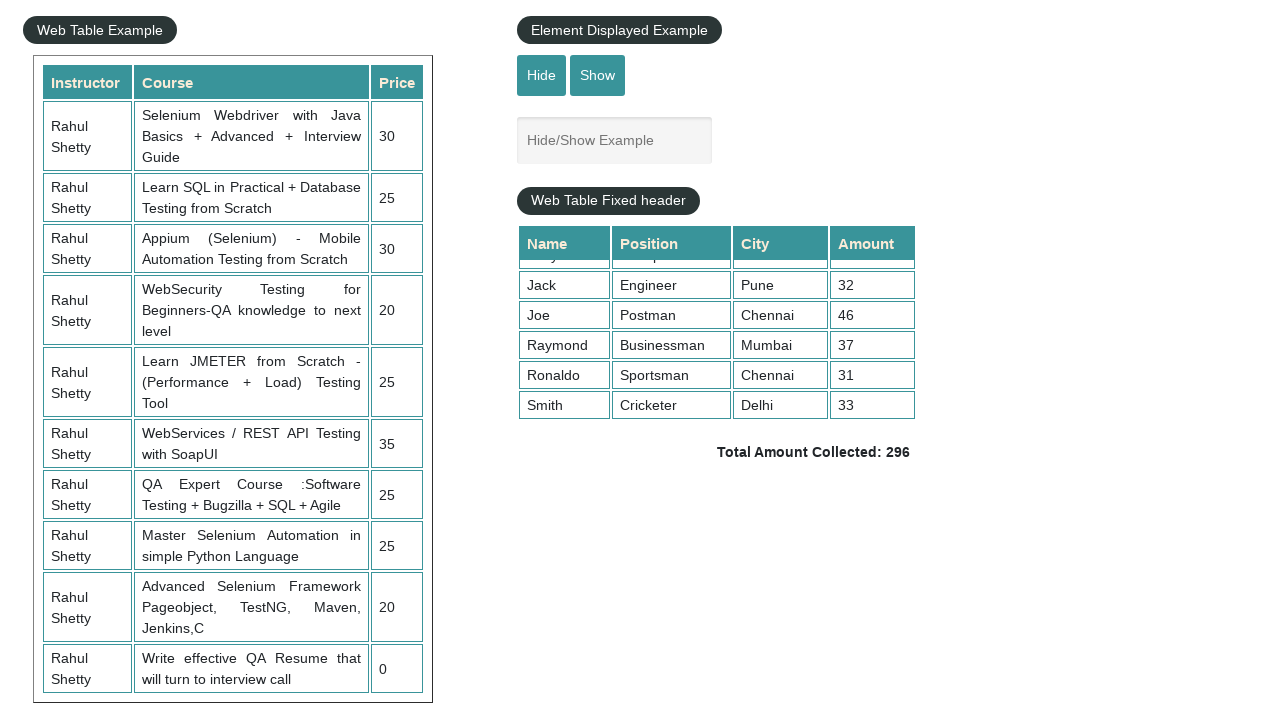

Calculated sum of all 4th column values: 296
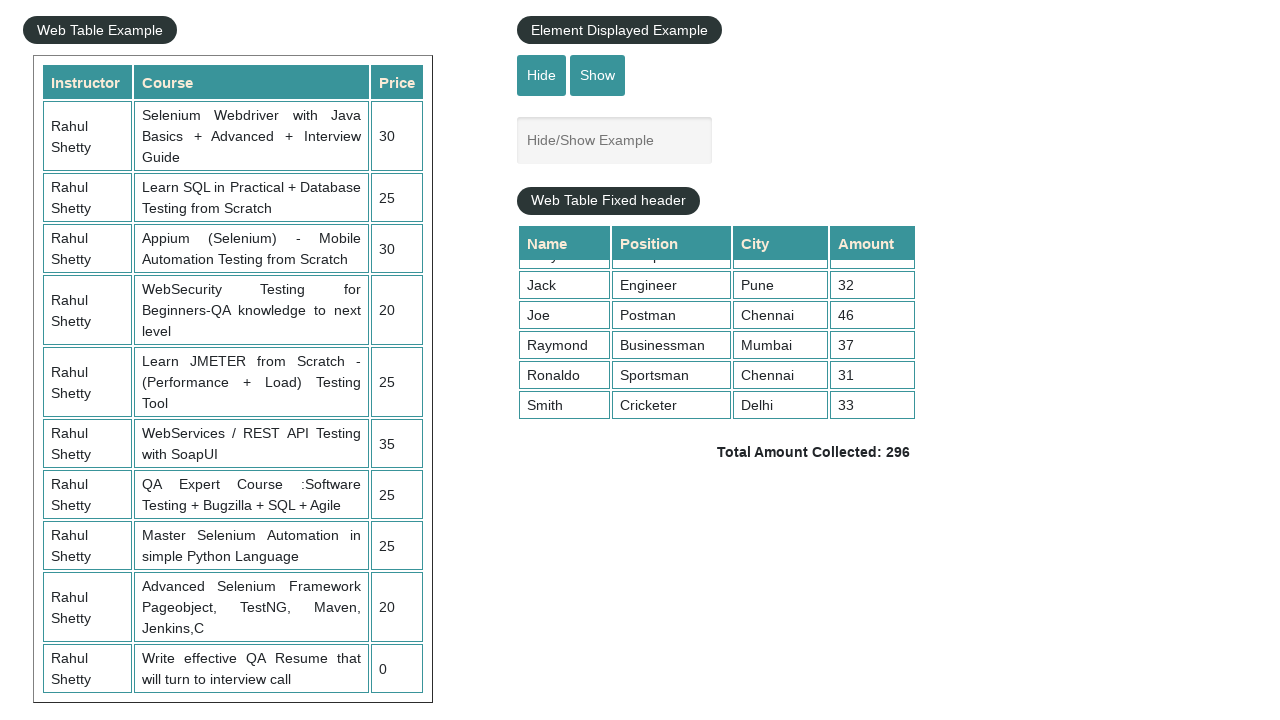

Retrieved displayed total amount text
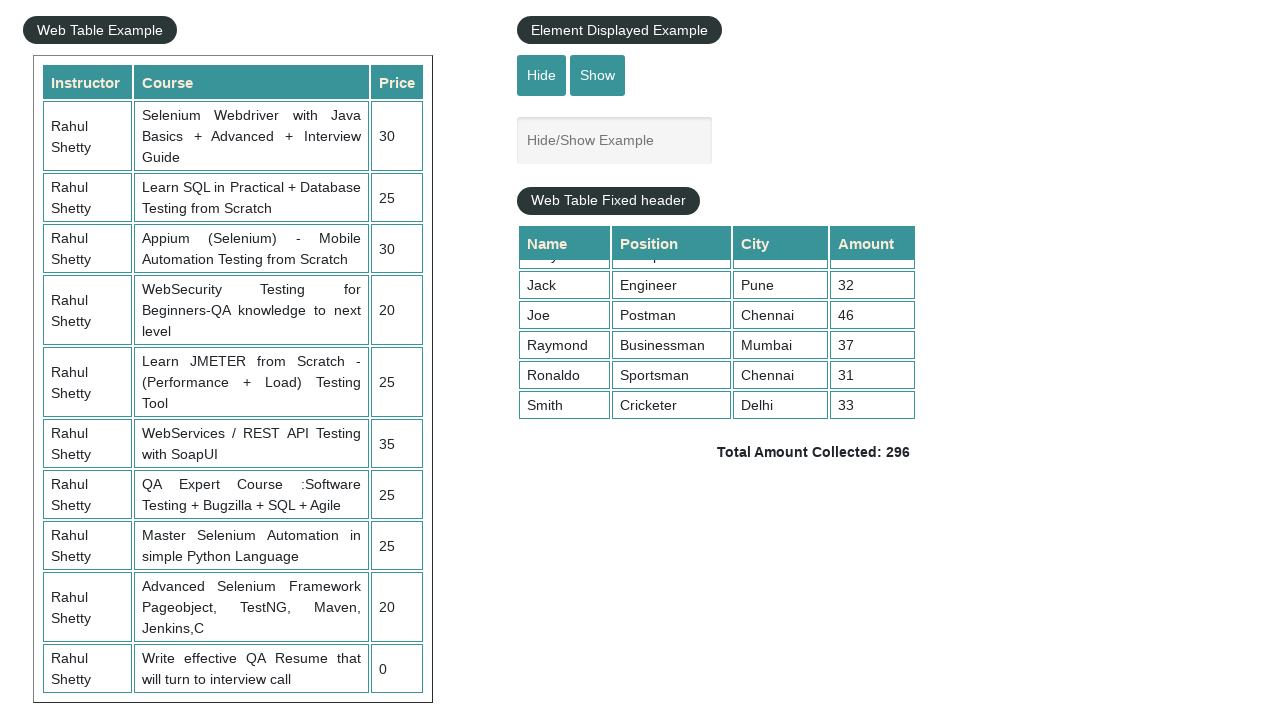

Parsed displayed total: 296
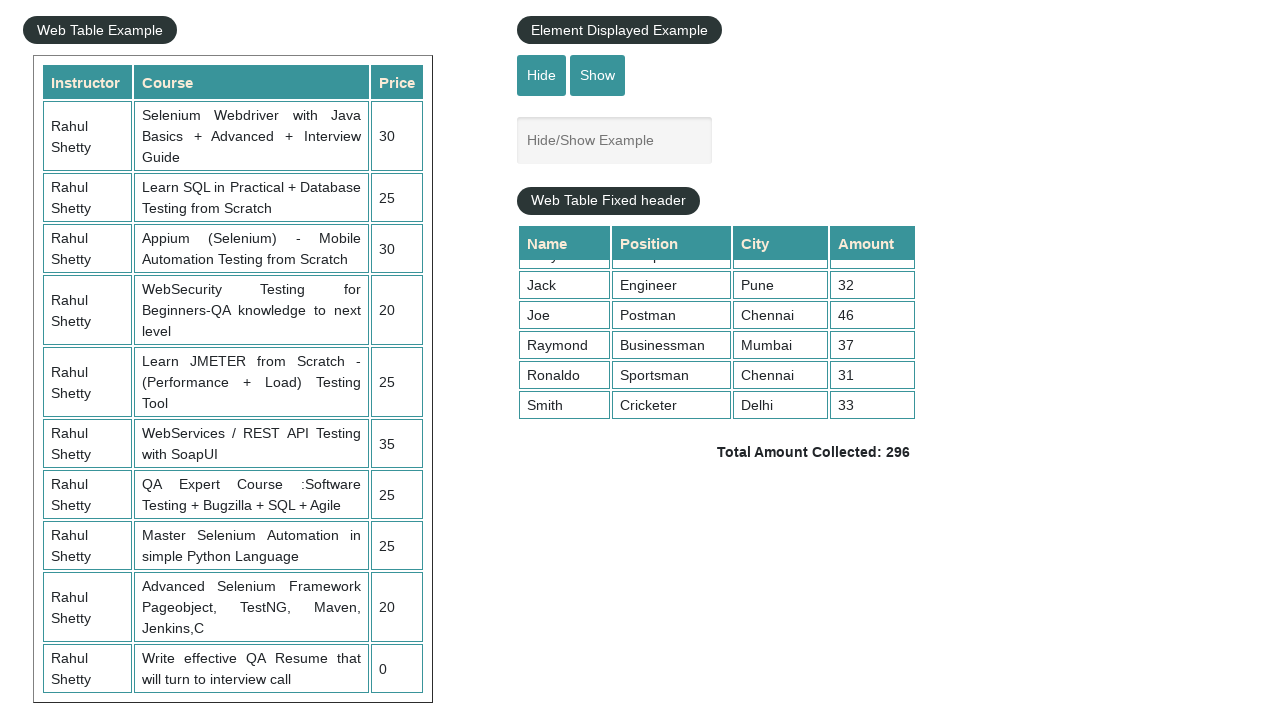

Verified calculated sum (296) matches displayed total (296)
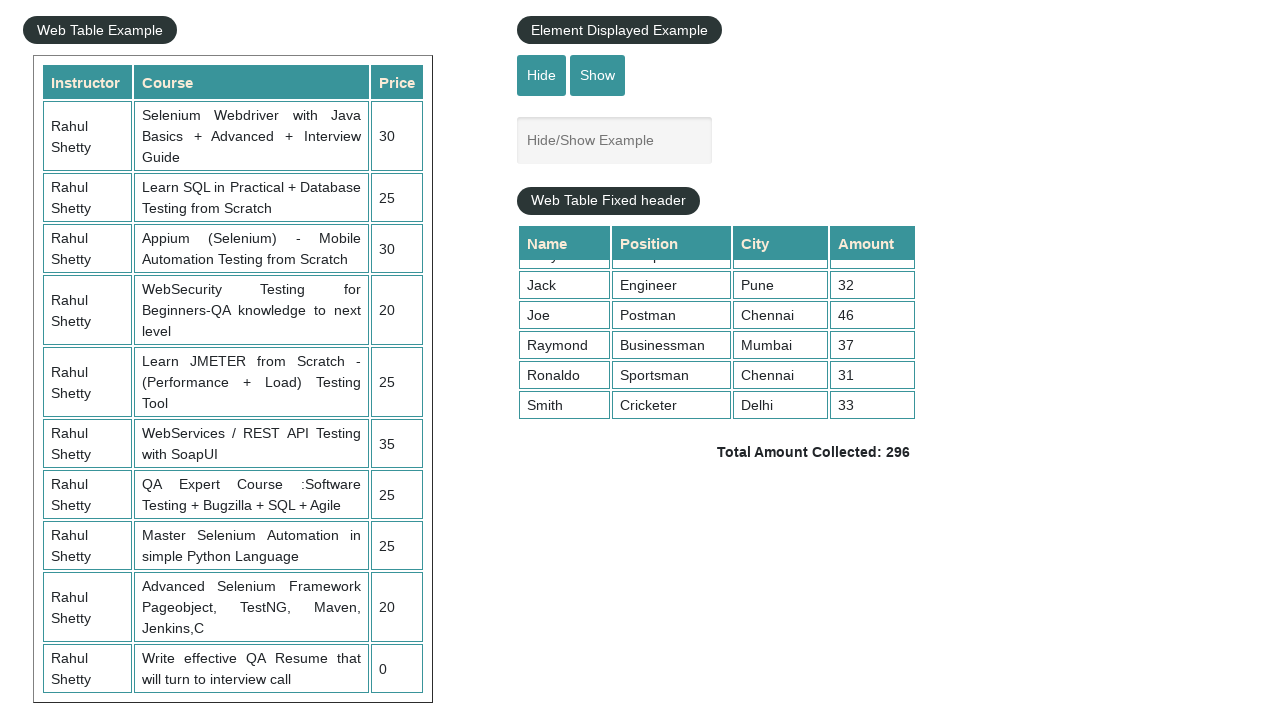

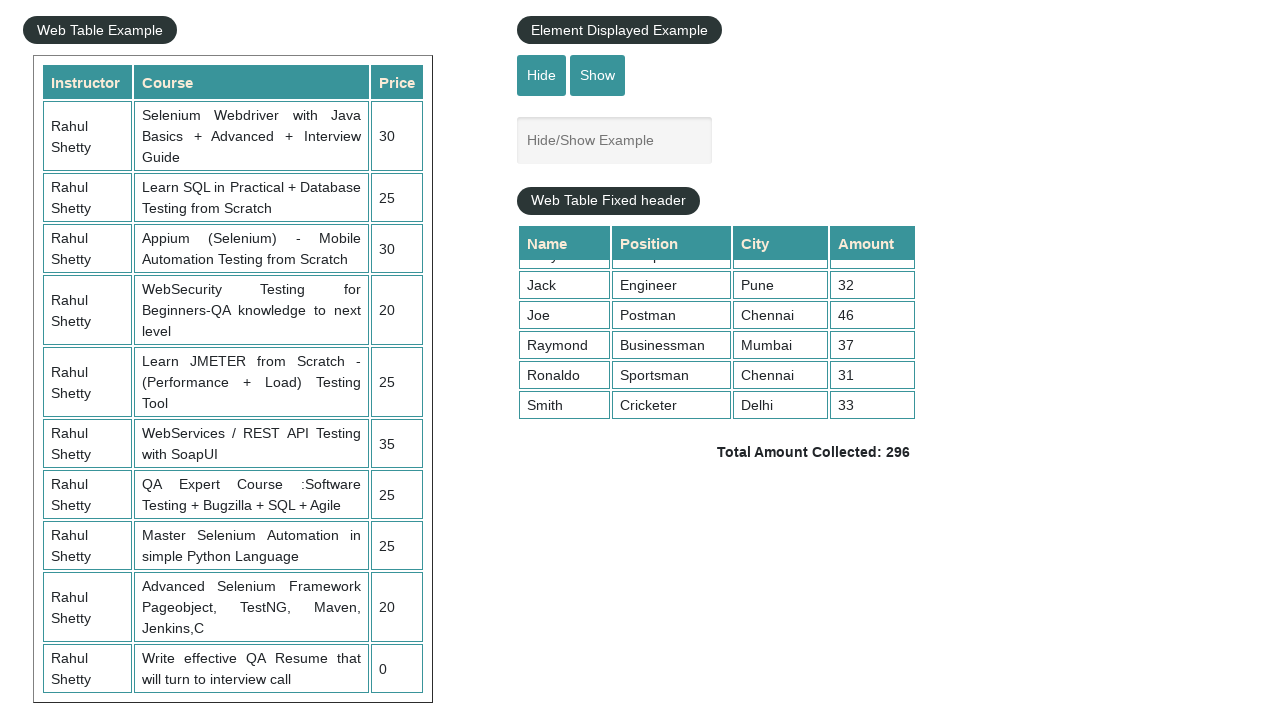